Verifies that a specific product "Samsung galaxy s6" is displayed on the home page

Starting URL: https://demoblaze.com/

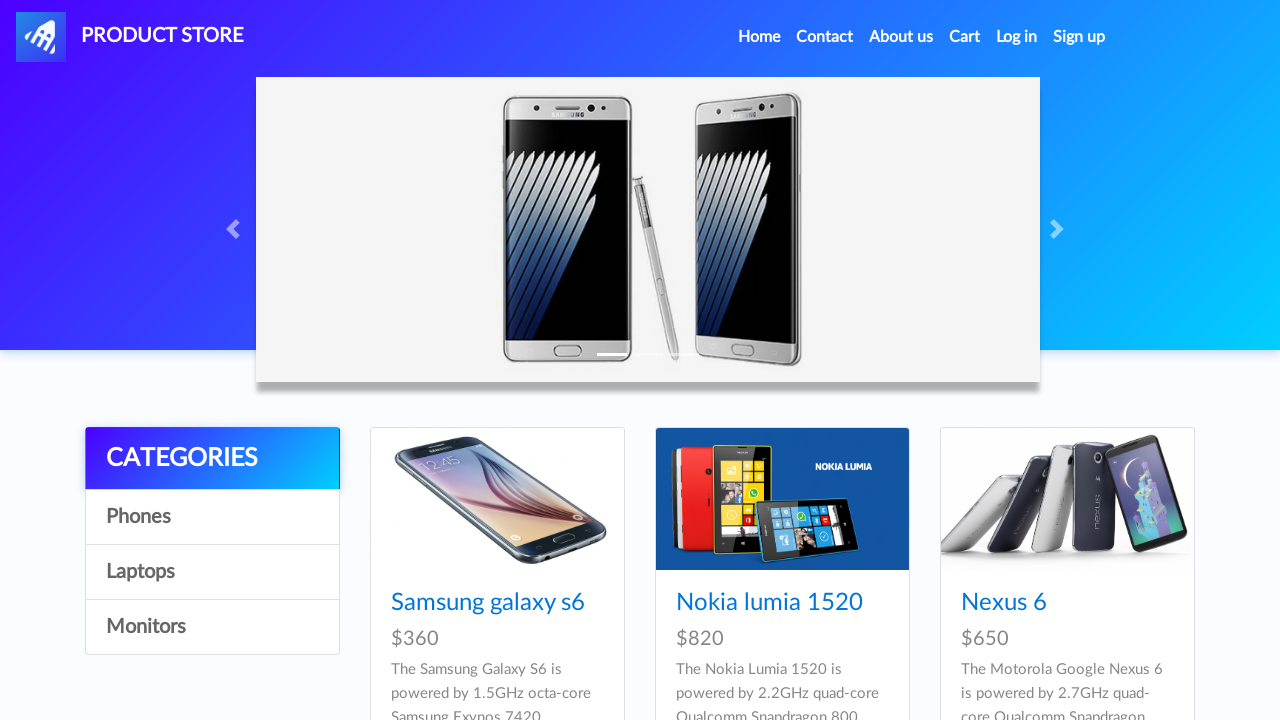

Waited for Samsung galaxy s6 product to be visible on home page
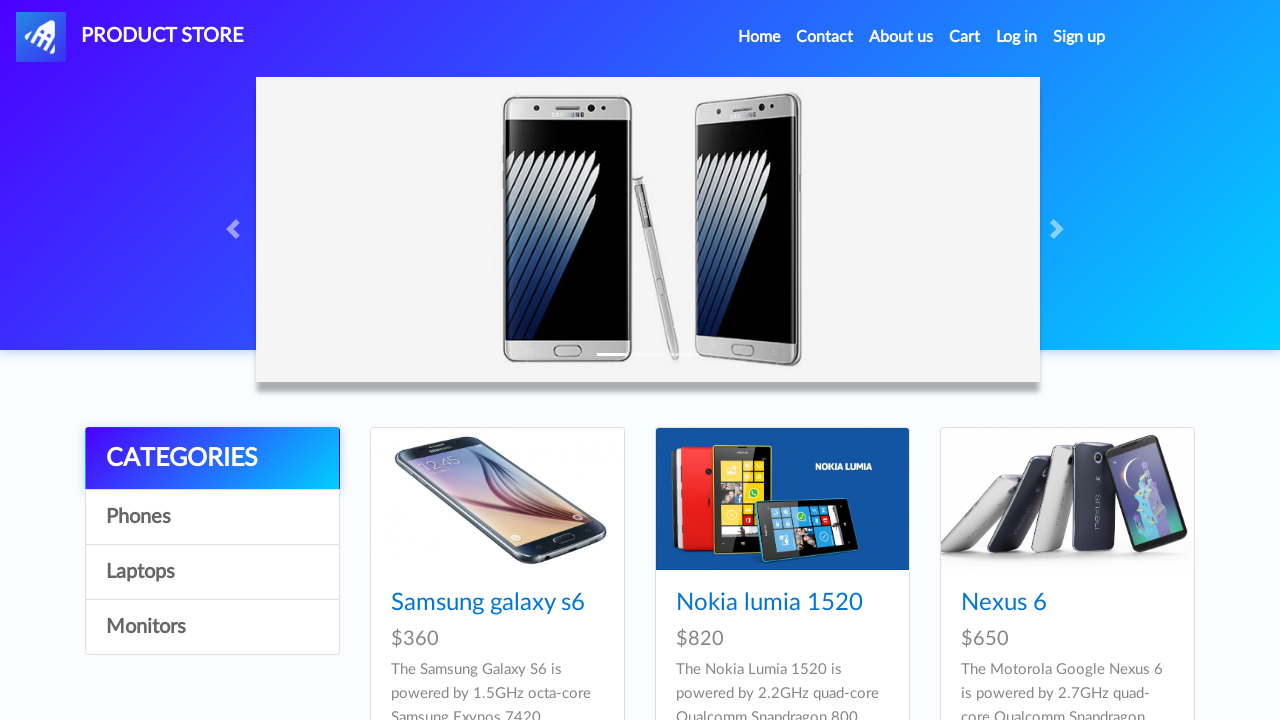

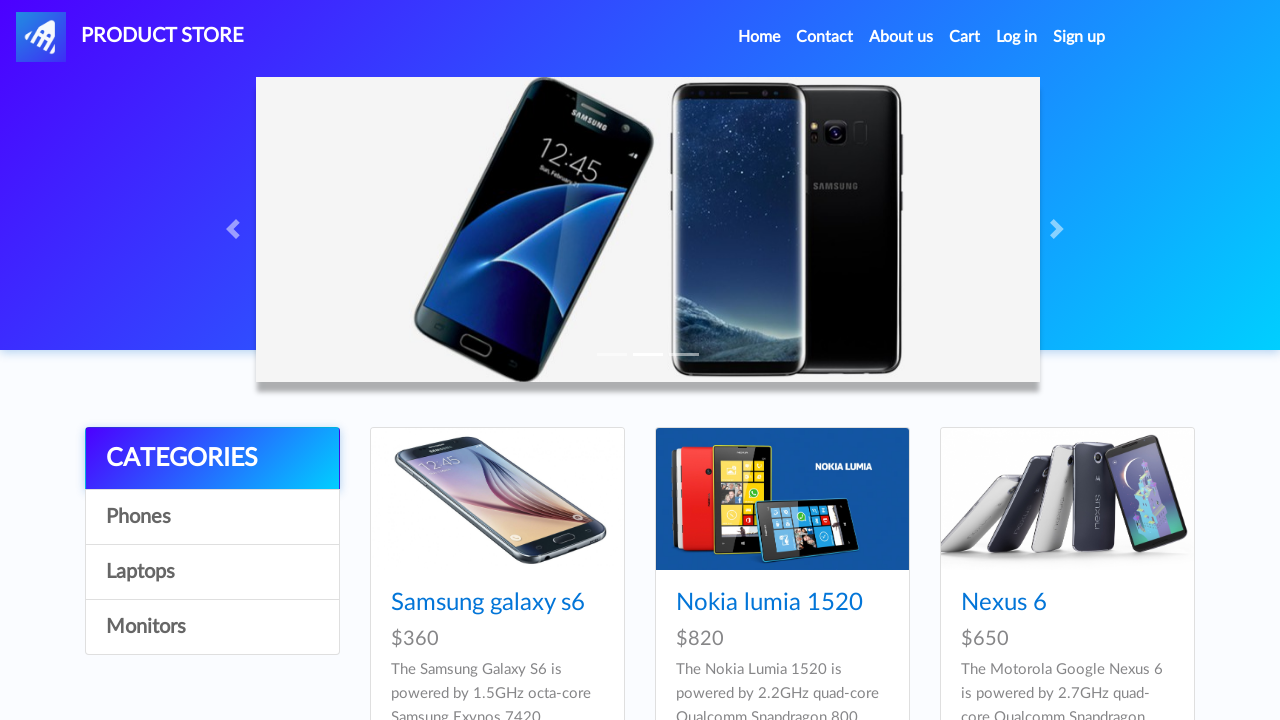